Navigates to a tables comparison page, collects data from two different tables by selecting them, and compares the data between the tables to identify differences

Starting URL: https://ui-automation-app.web.app/

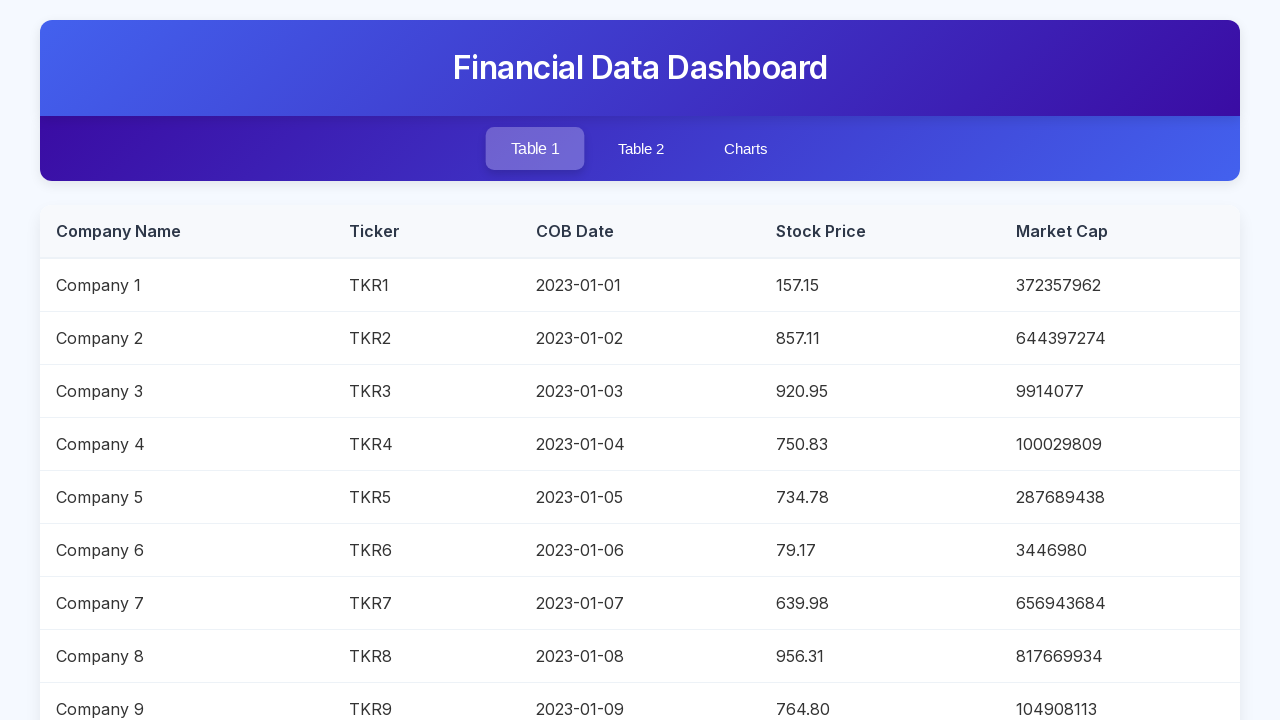

Navigated to UI automation app home page
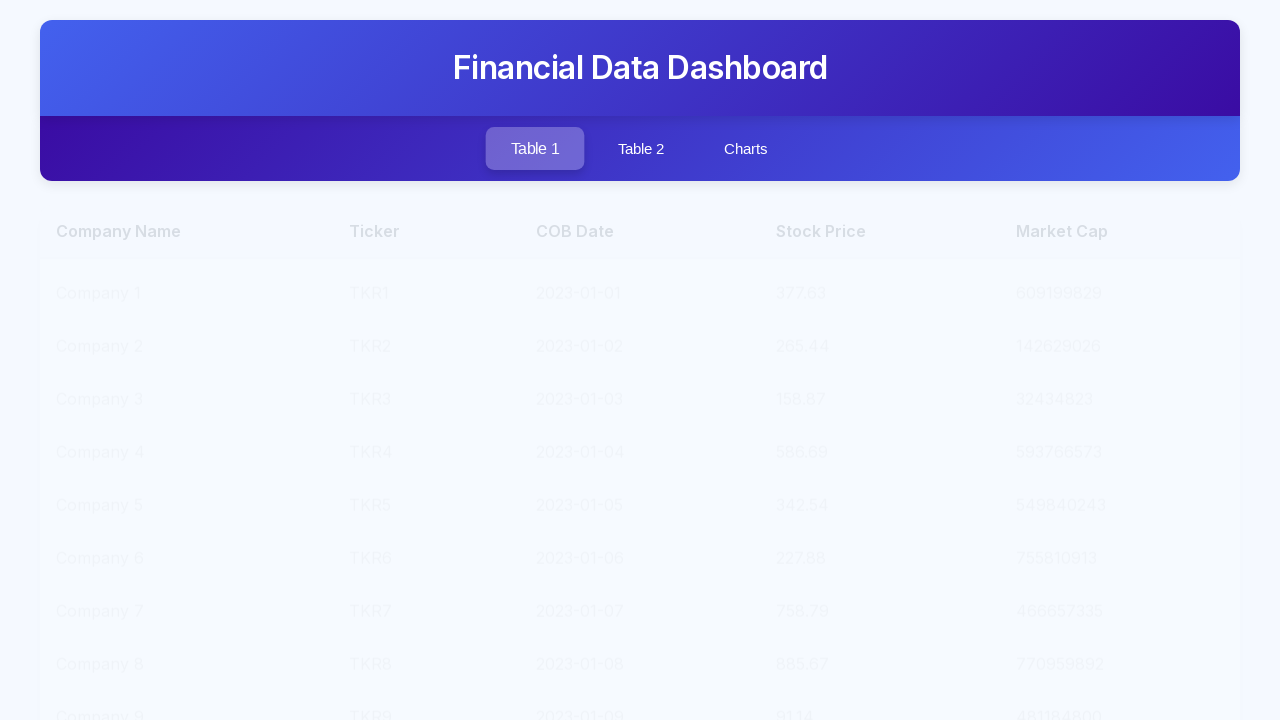

Clicked on Table 1 to select it at (535, 148) on text='Table 1'
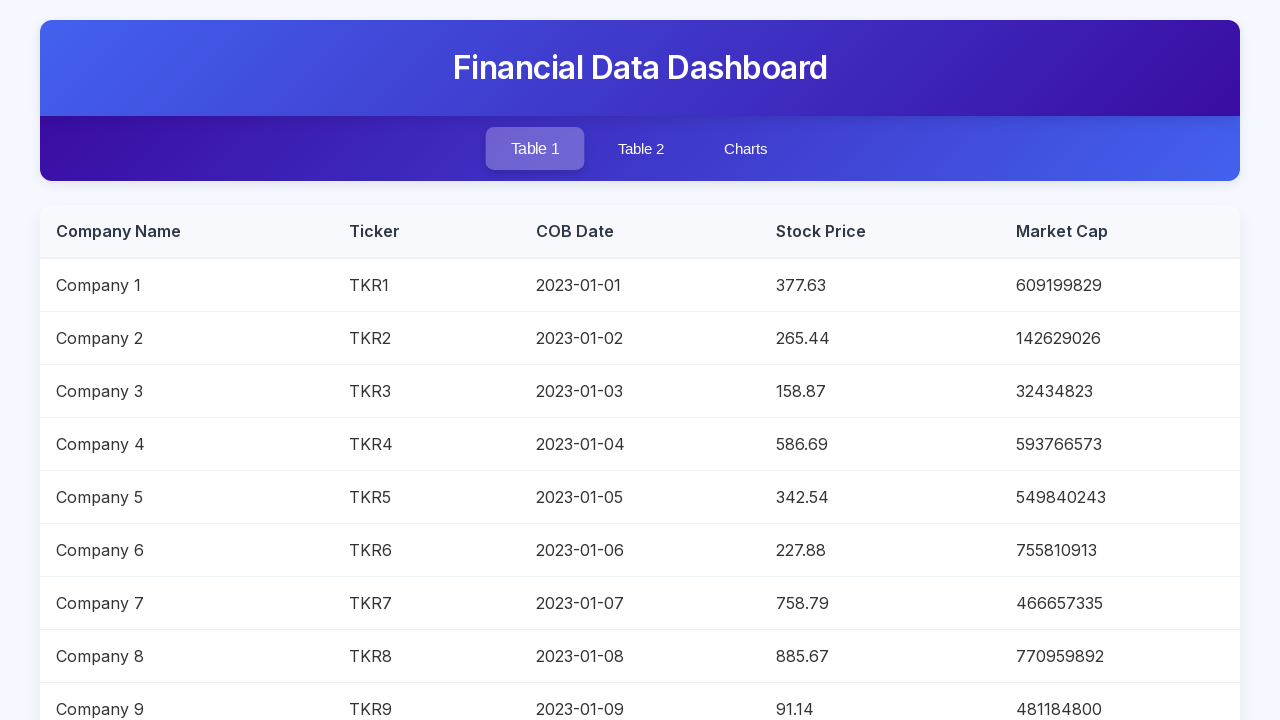

Table 1 loaded successfully
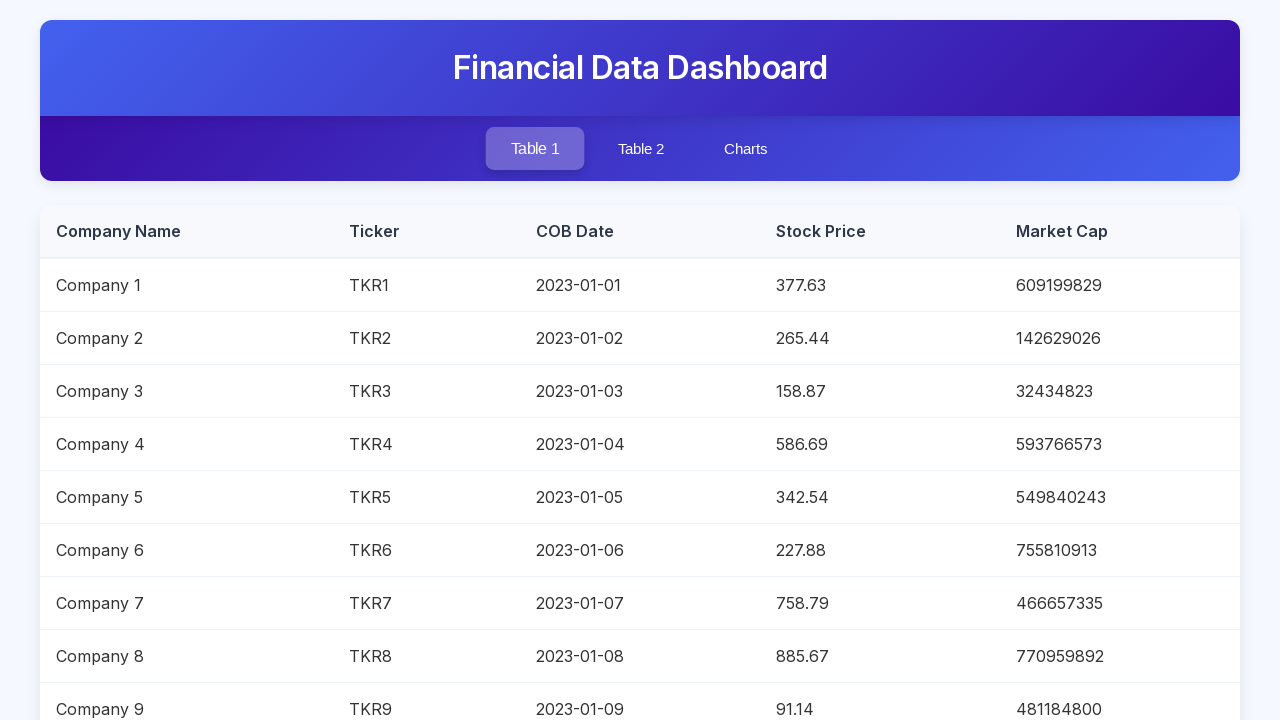

Clicked on Table 2 to select it at (641, 148) on text='Table 2'
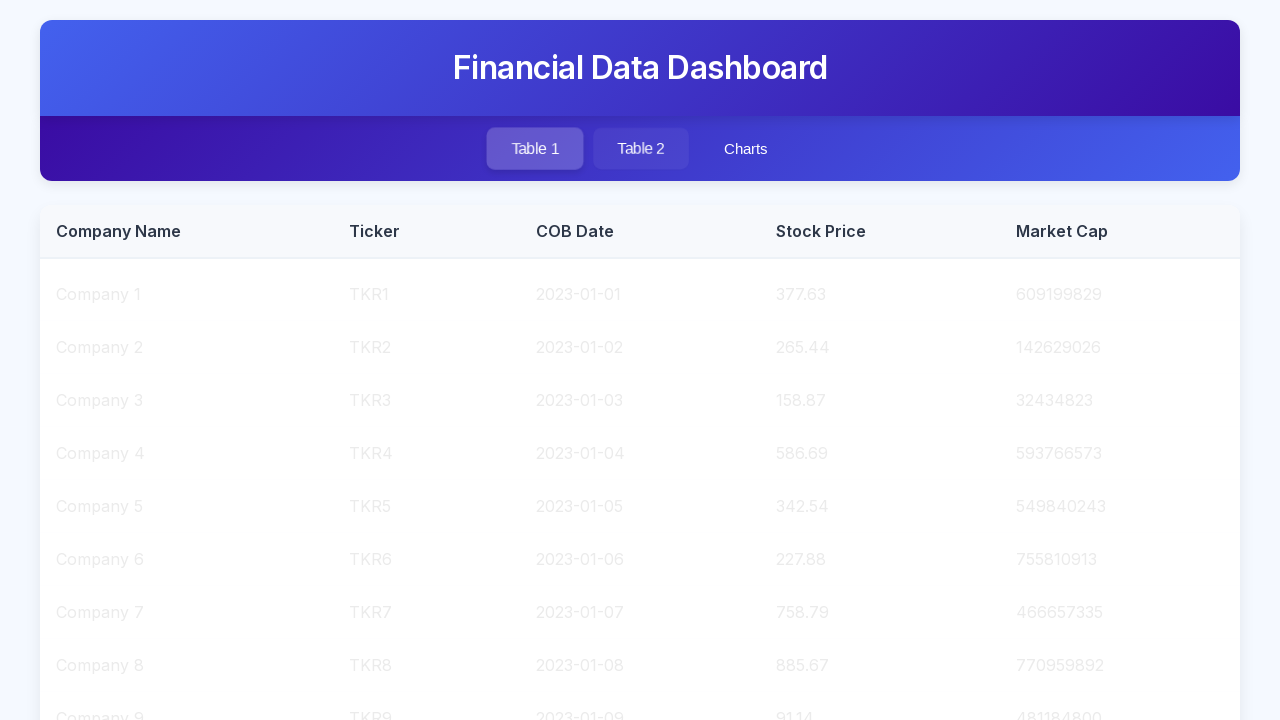

Table 2 loaded successfully
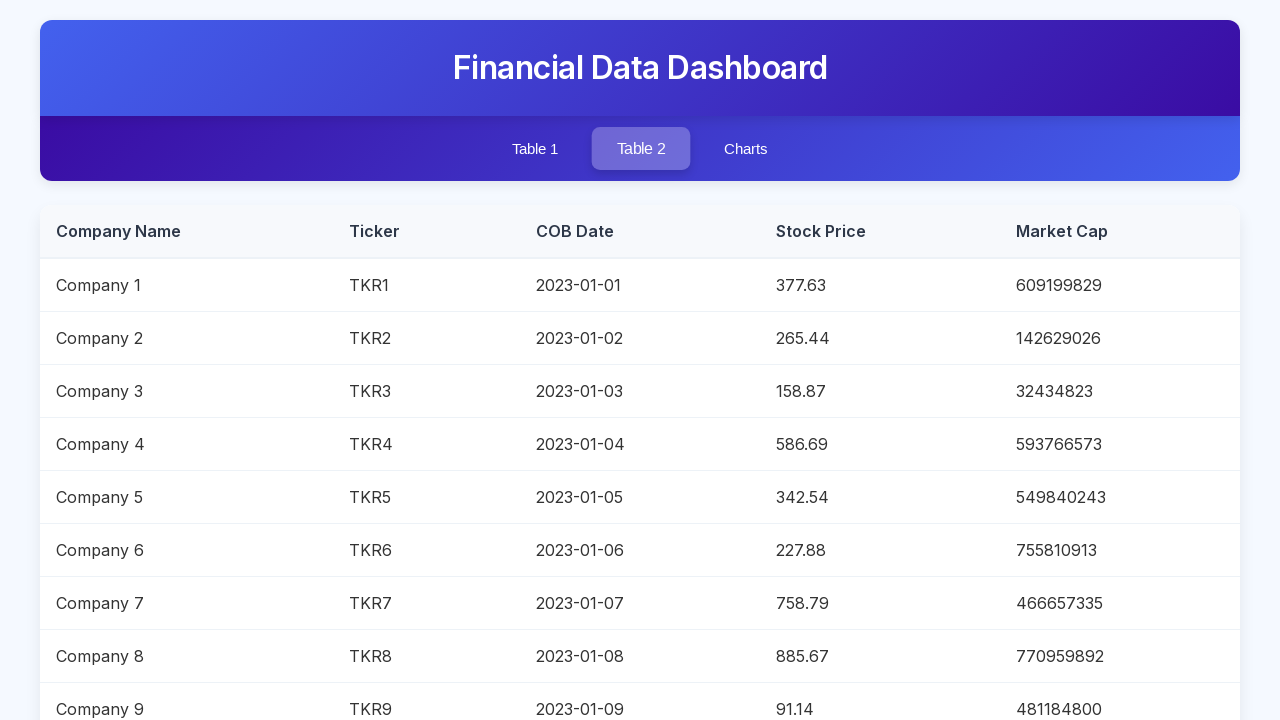

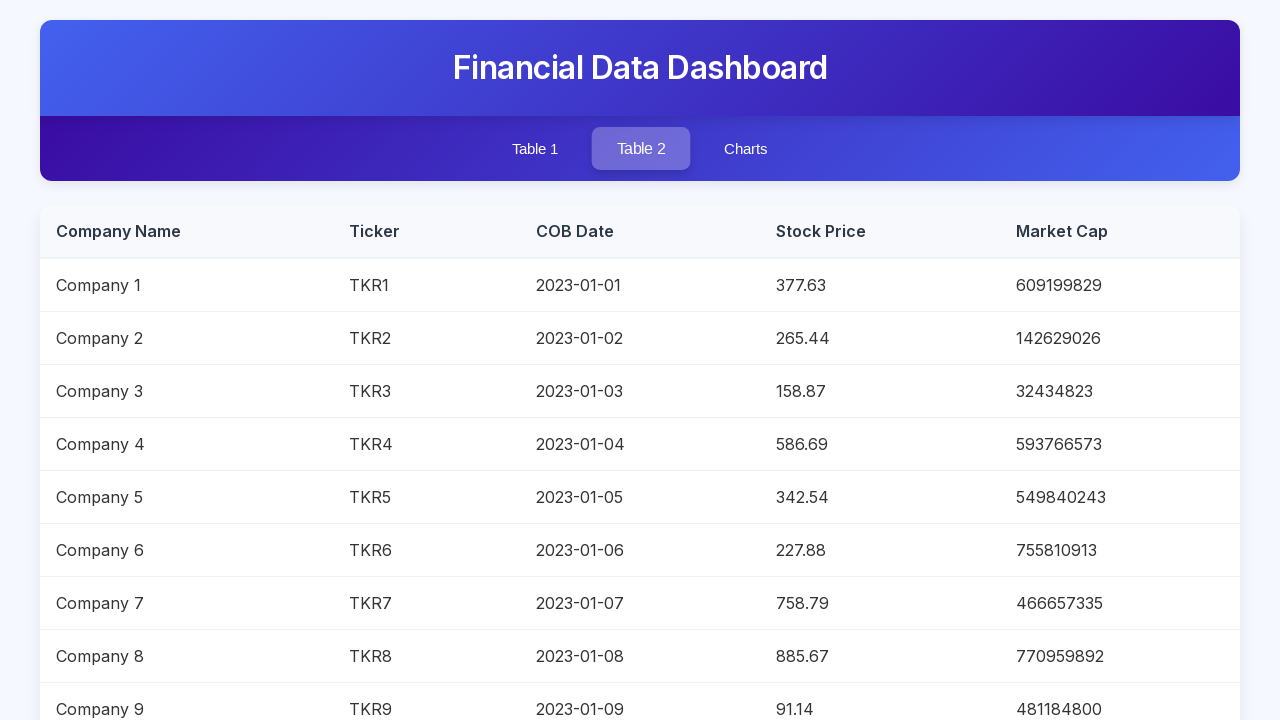